Tests checkout form validation when last name is missing, verifying last name is required error message

Starting URL: https://www.saucedemo.com/

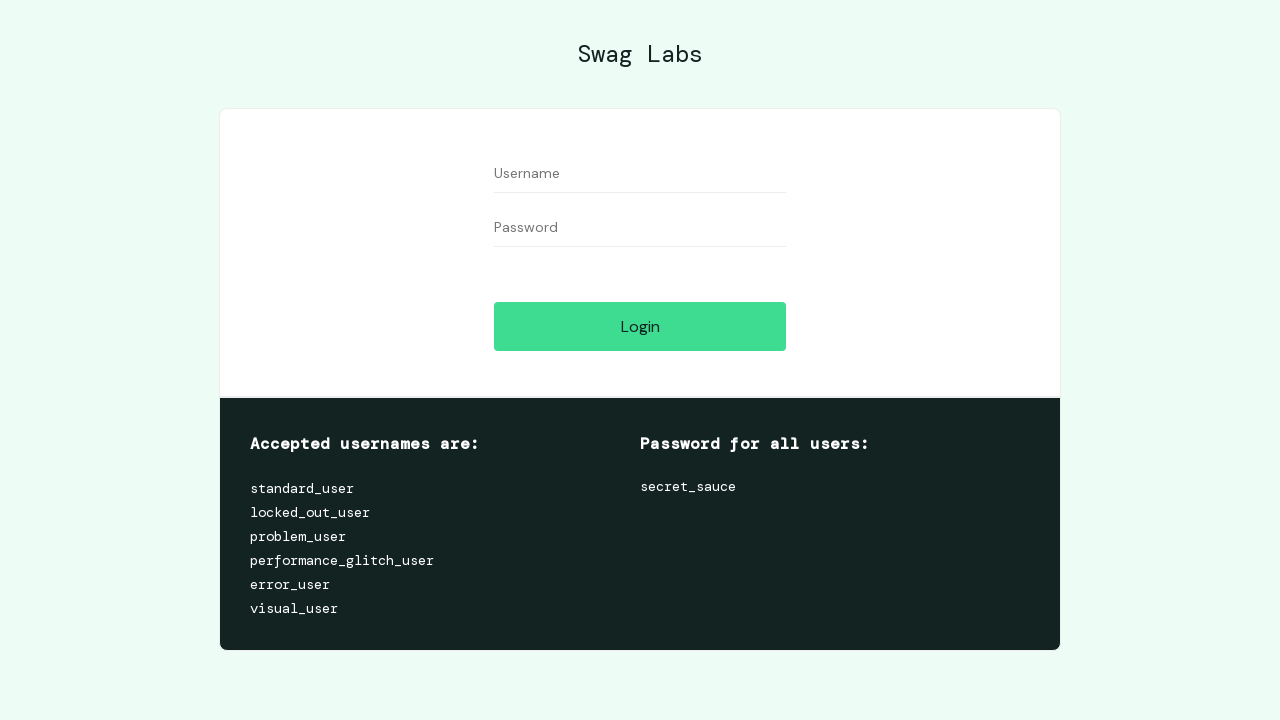

Filled username field with 'standard_user' on #user-name
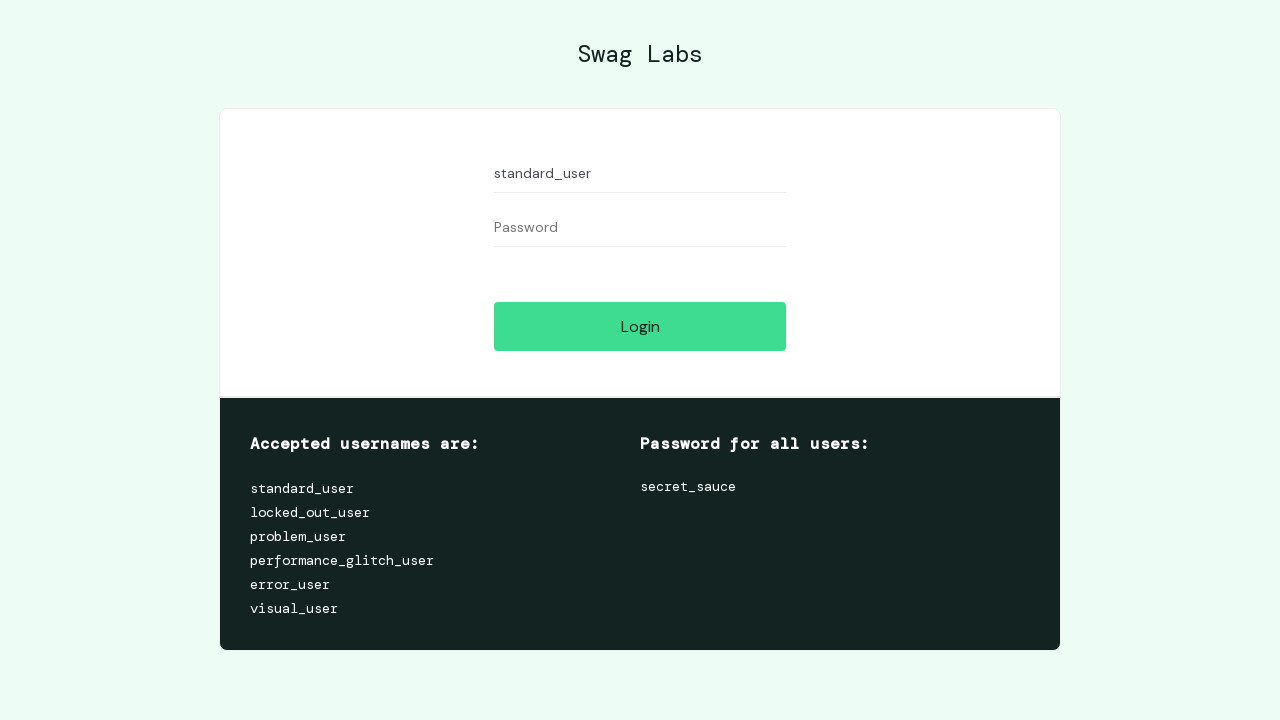

Filled password field with 'secret_sauce' on #password
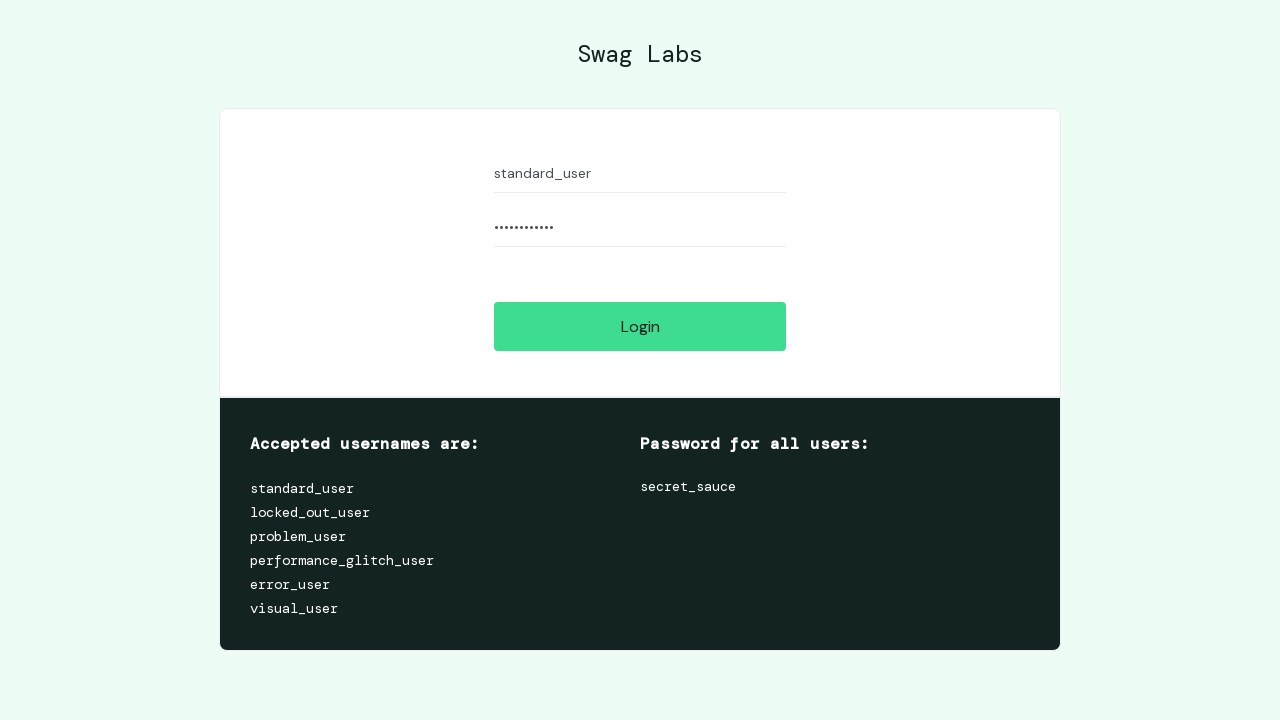

Clicked login button to authenticate at (640, 326) on #login-button
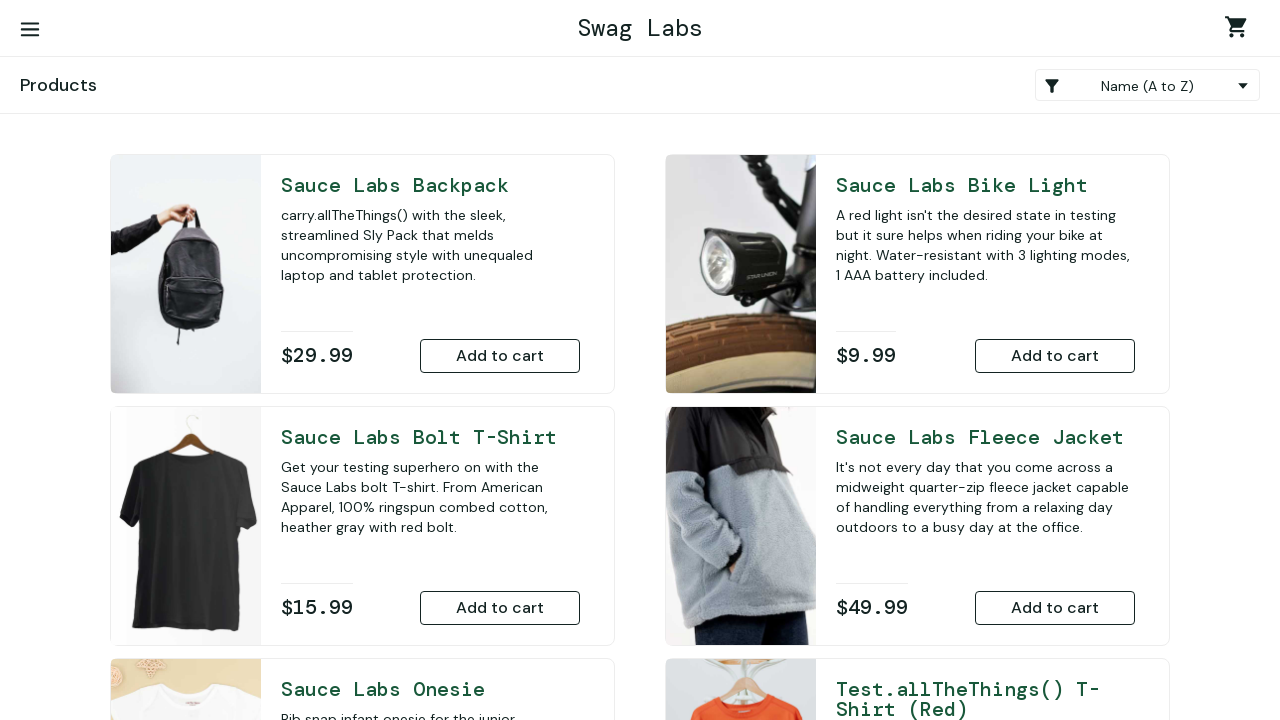

Clicked add to cart button at (500, 356) on [id*='add-to-cart-']
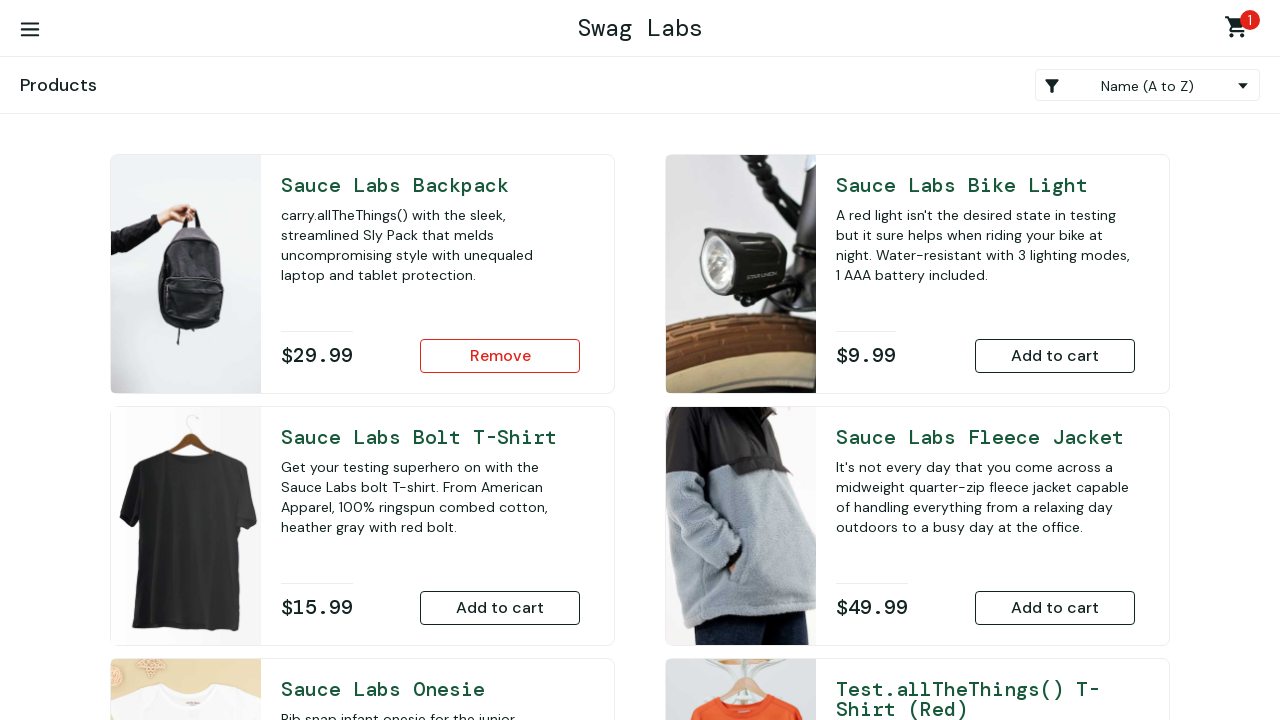

Clicked shopping cart link to view cart at (1240, 30) on .shopping_cart_link
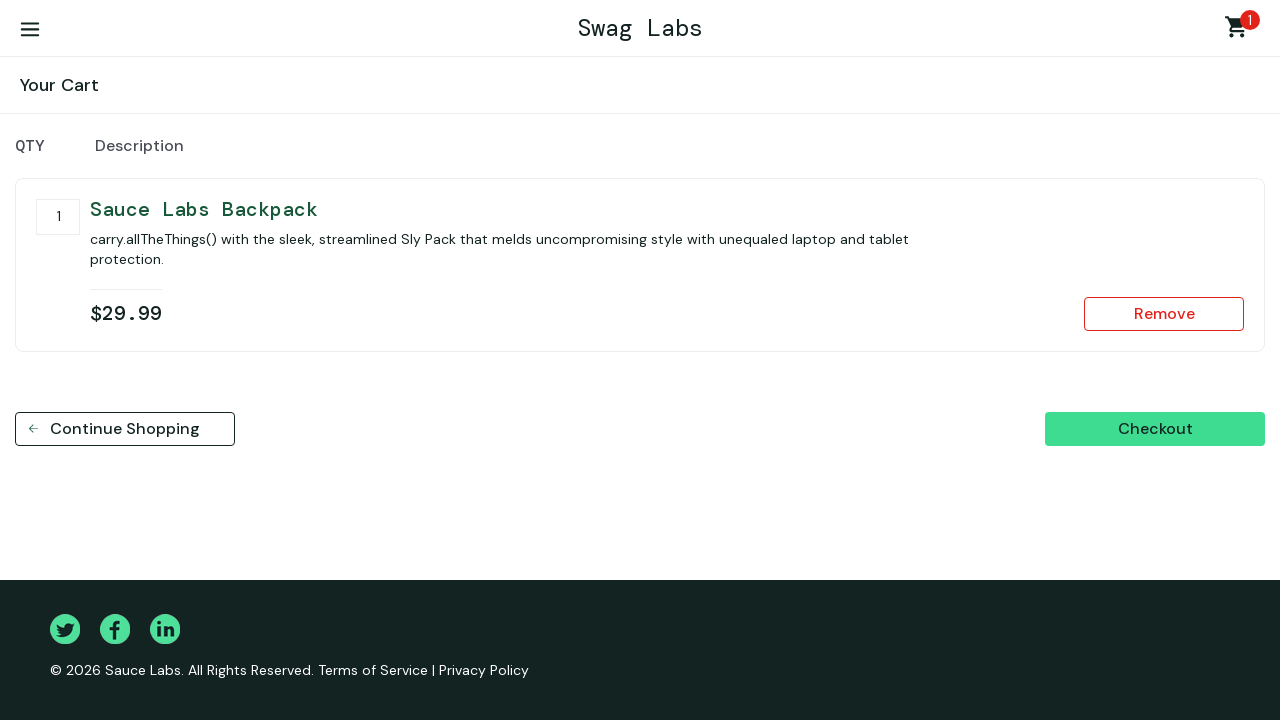

Clicked checkout button to proceed to checkout form at (1155, 429) on #checkout
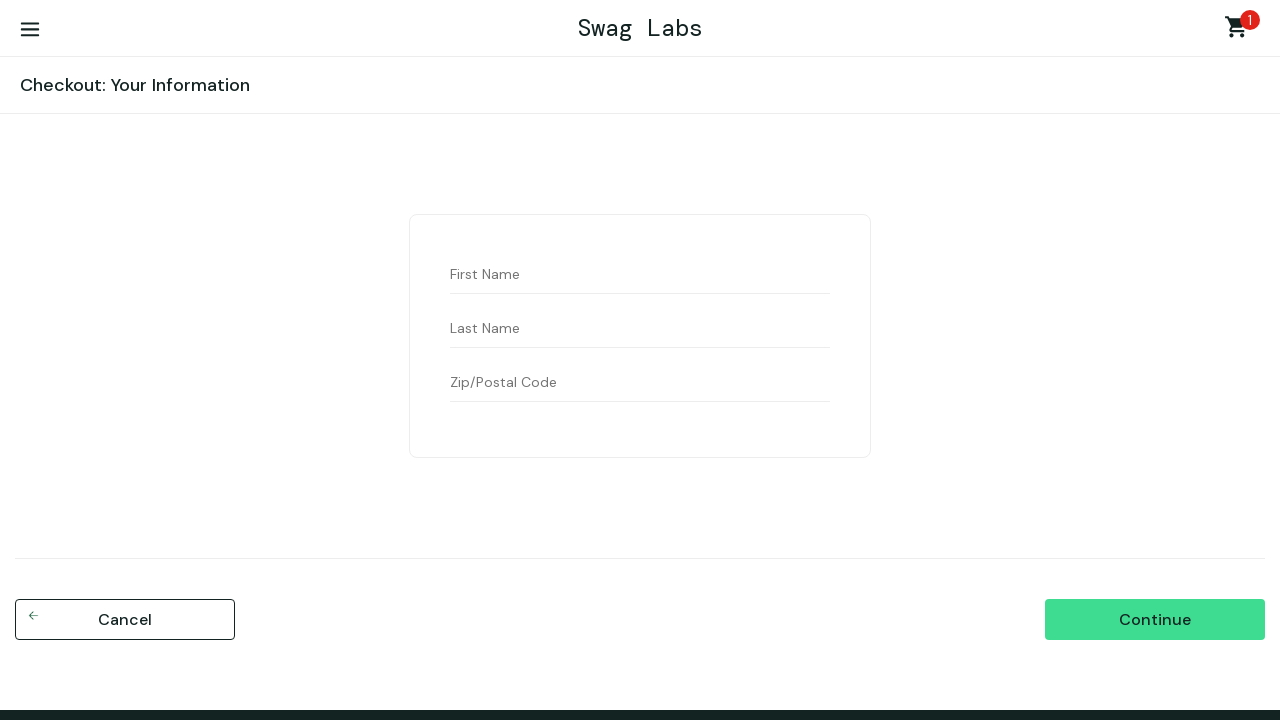

Filled first name field with 'John' on #first-name
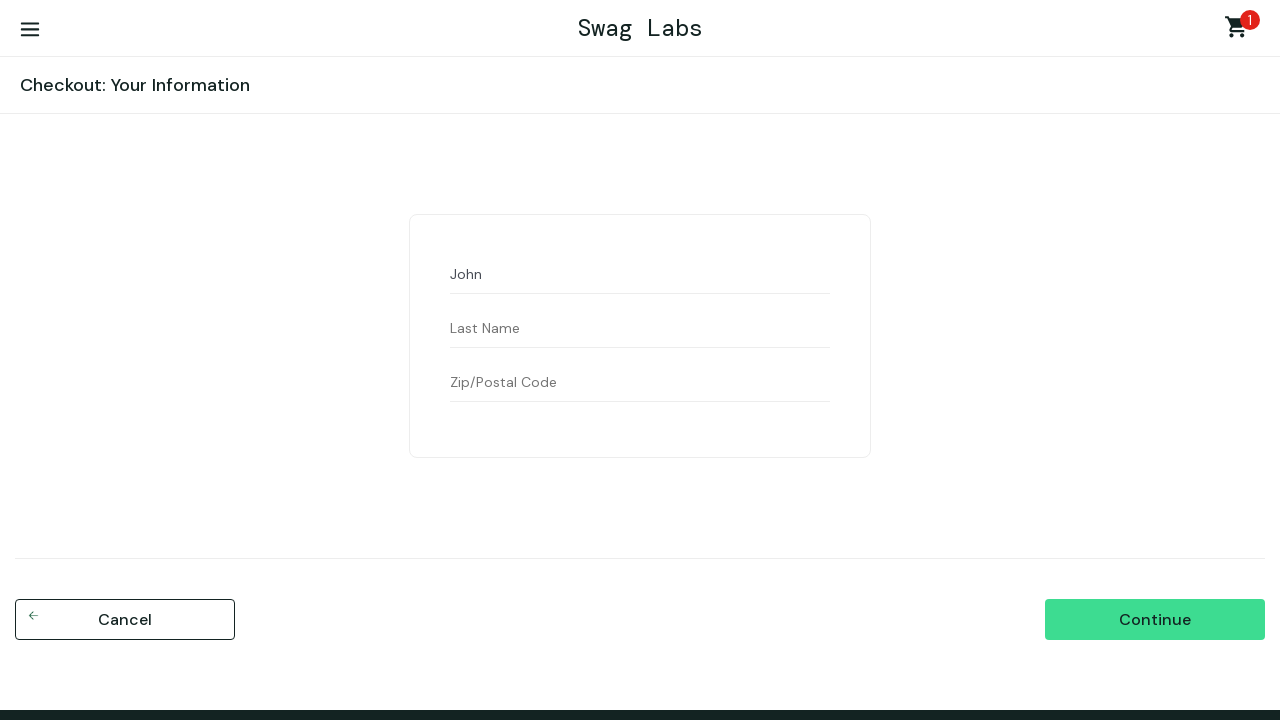

Filled postal code field with '800552' on #postal-code
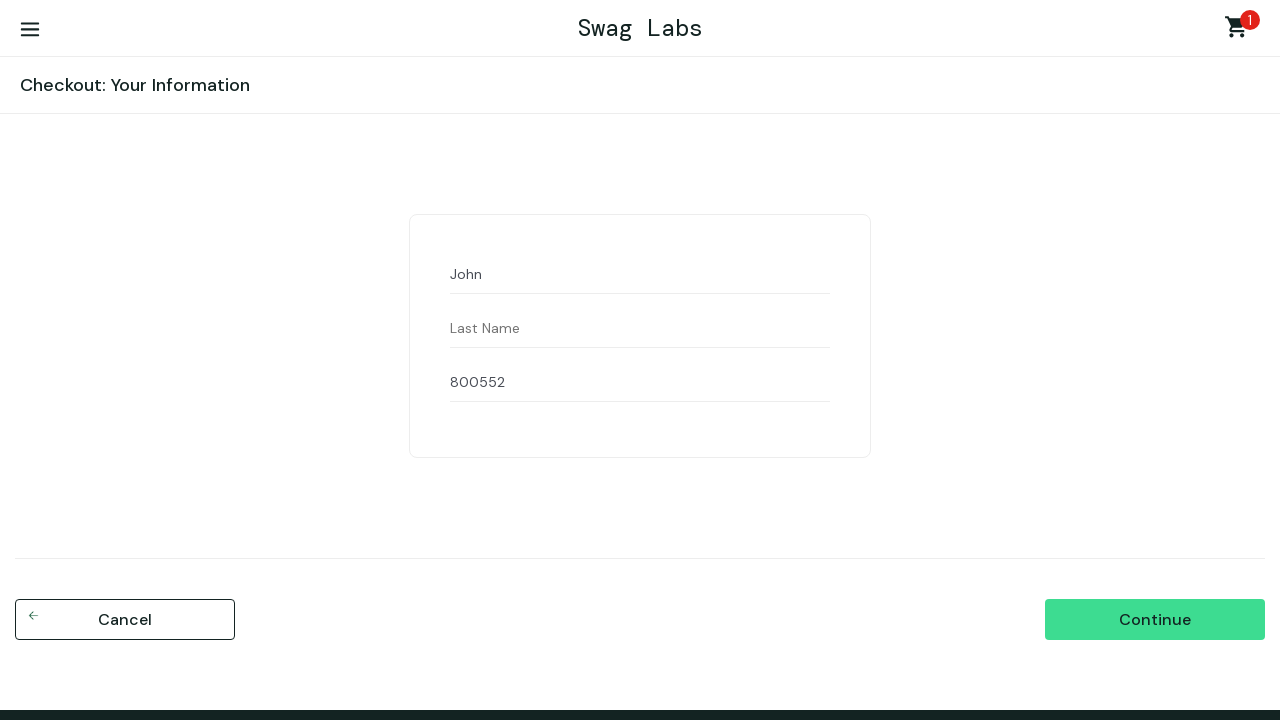

Clicked continue button without filling last name field at (1155, 620) on #continue
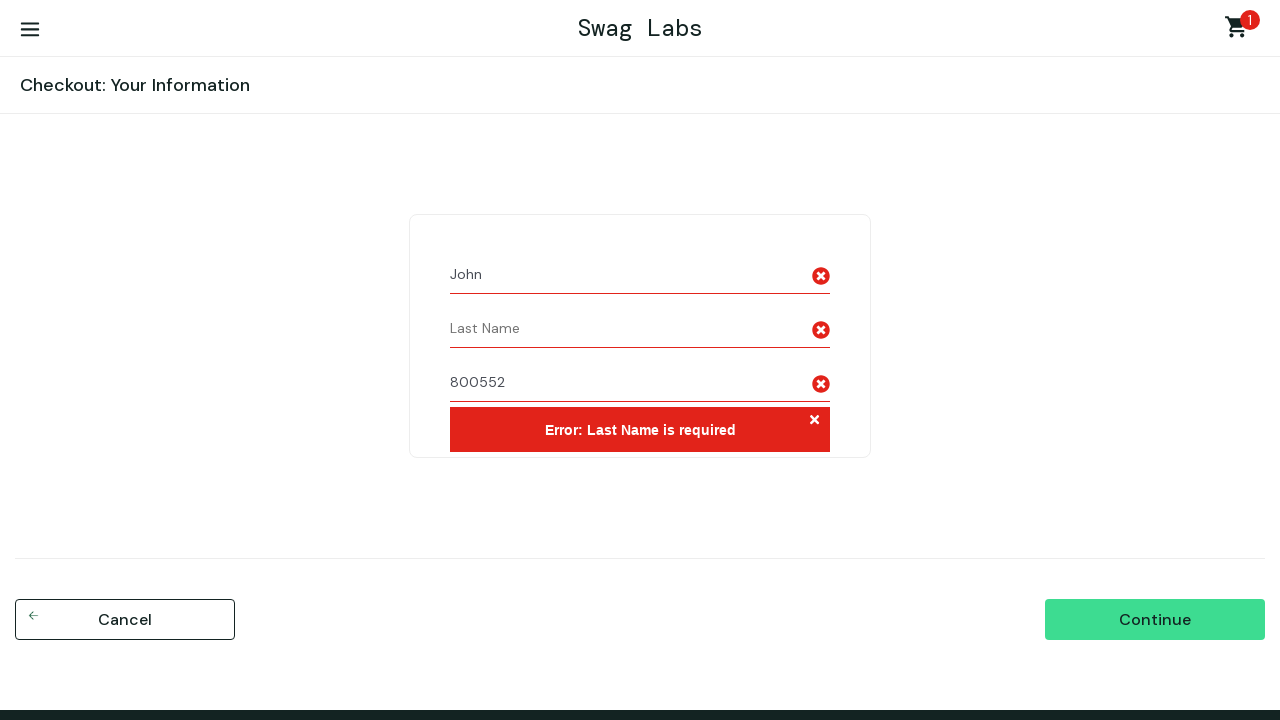

Error message container appeared - last name is required validation triggered
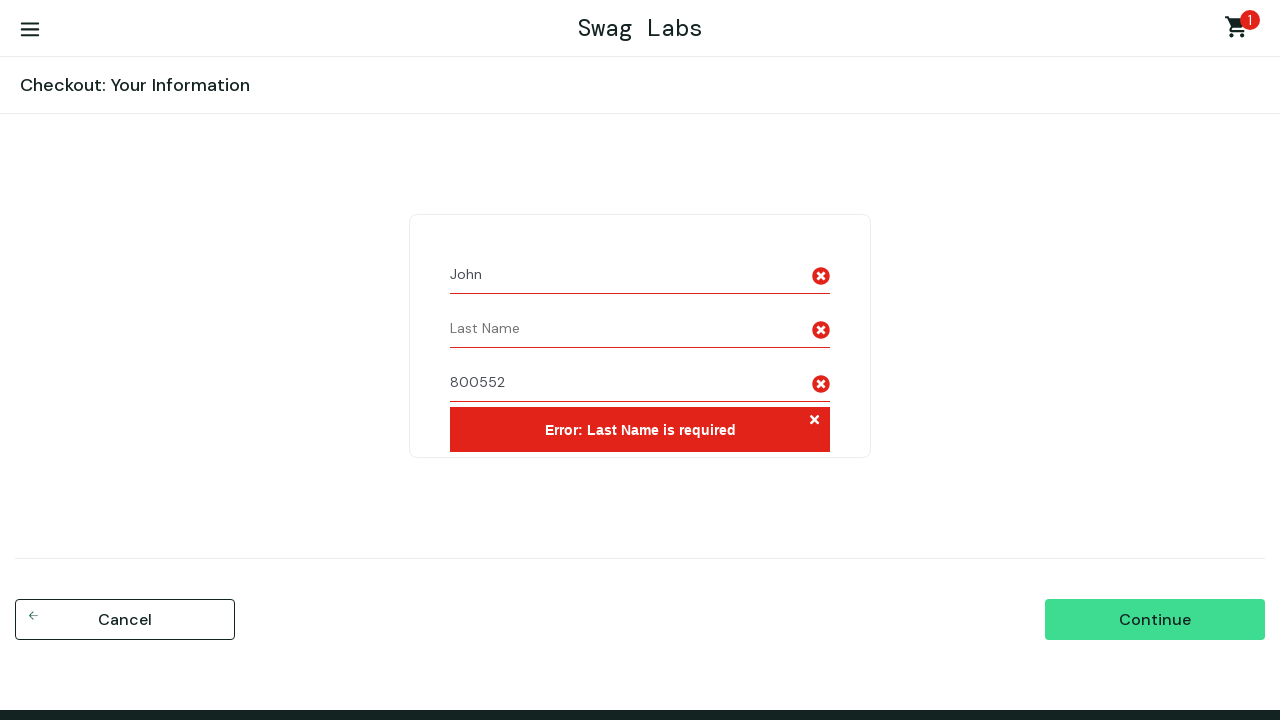

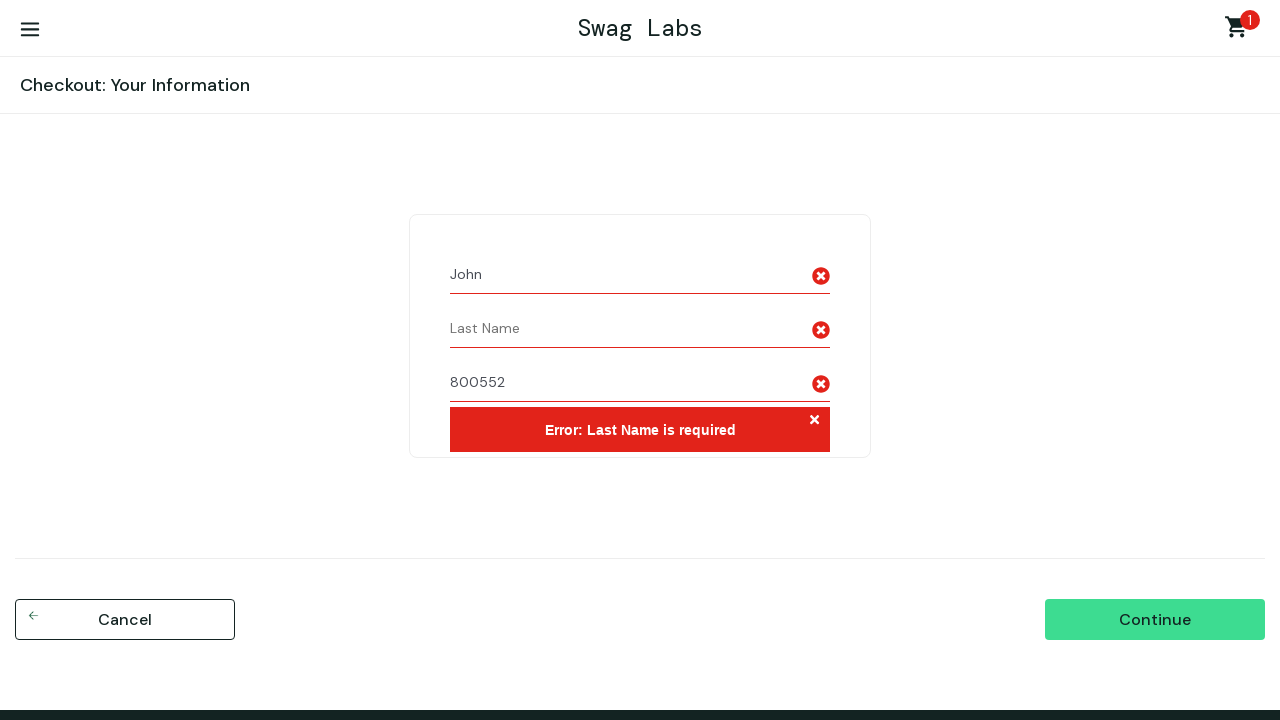